Navigates to MakeMyTrip homepage and verifies the page loads successfully

Starting URL: https://www.makemytrip.com/

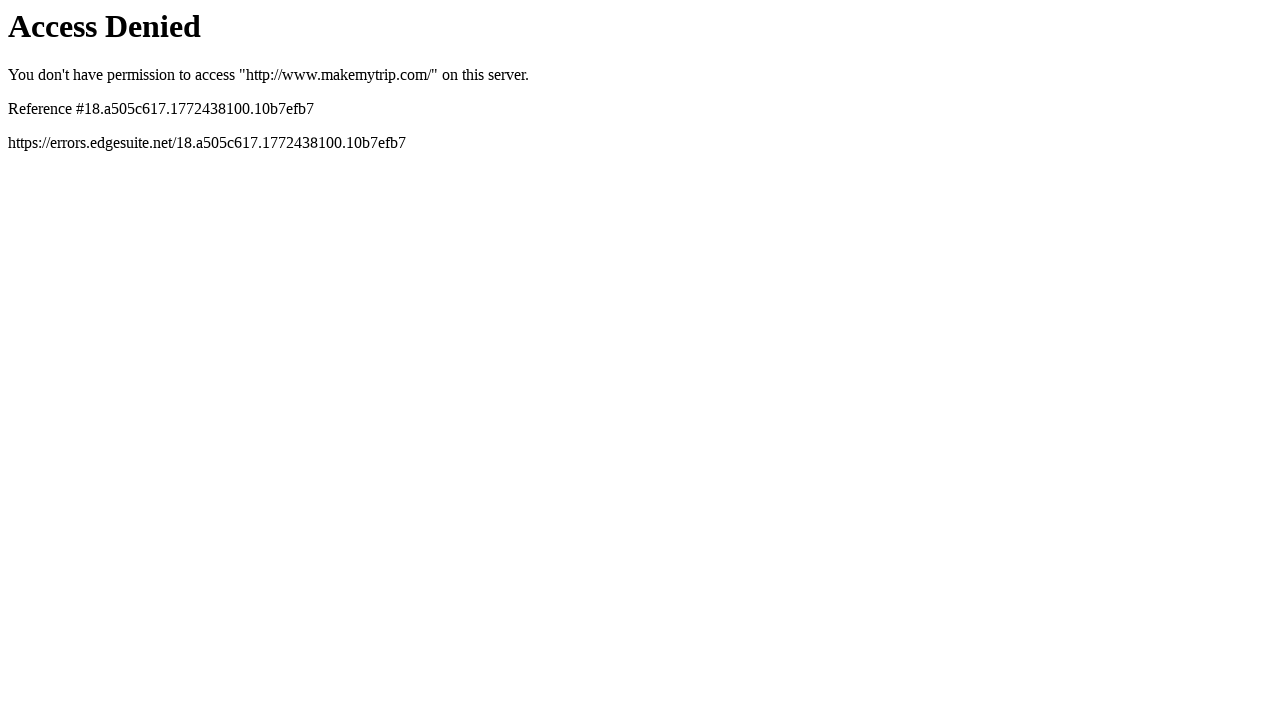

Navigated to MakeMyTrip homepage
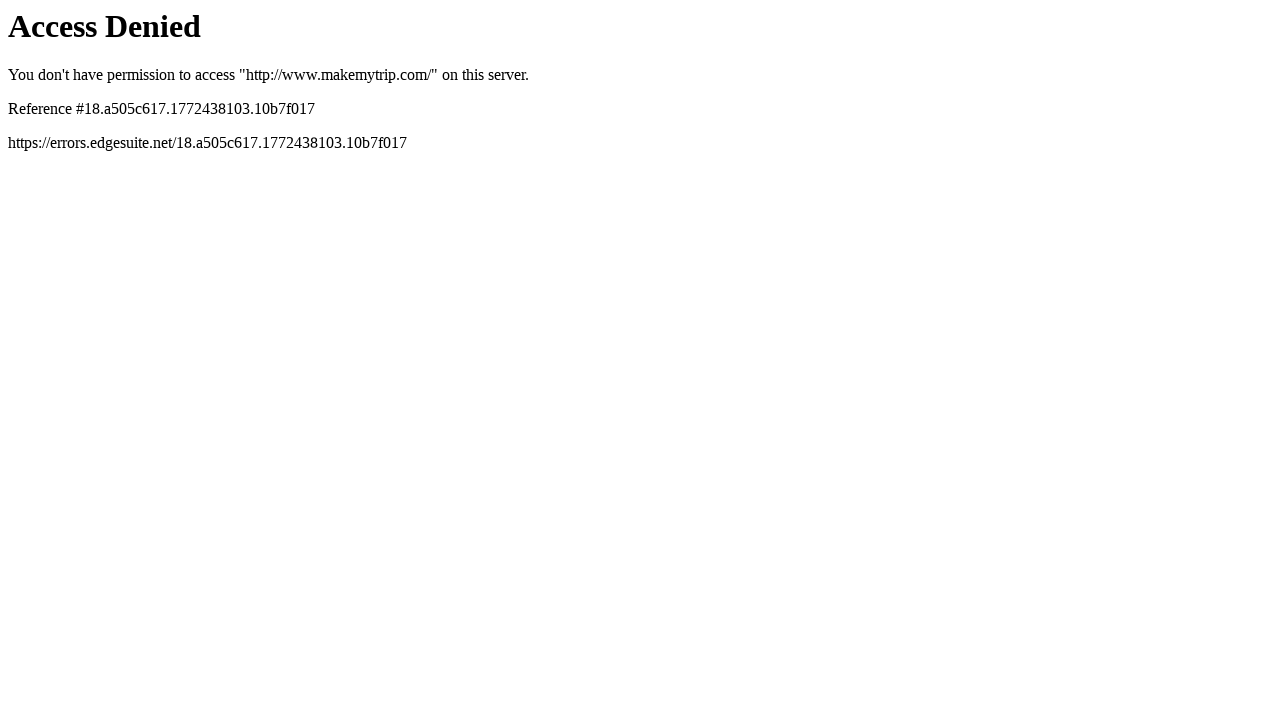

Page DOM content fully loaded
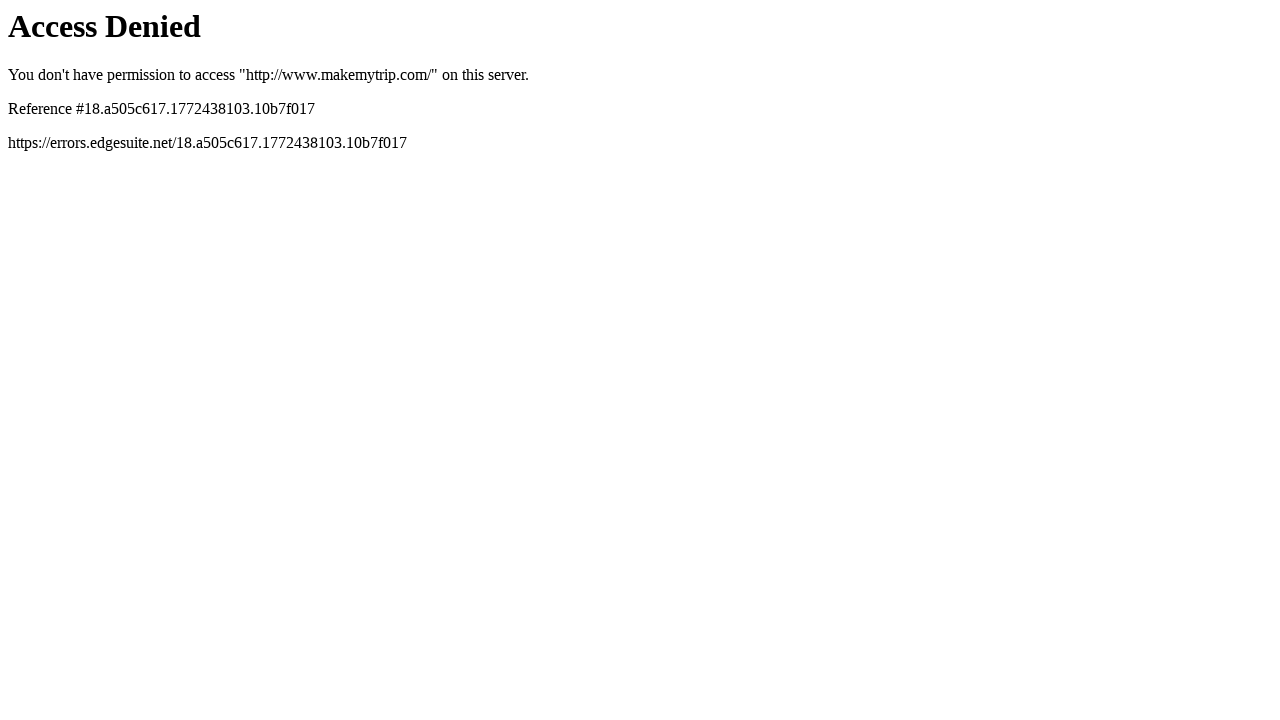

Body element is attached to DOM, confirming page structure is ready
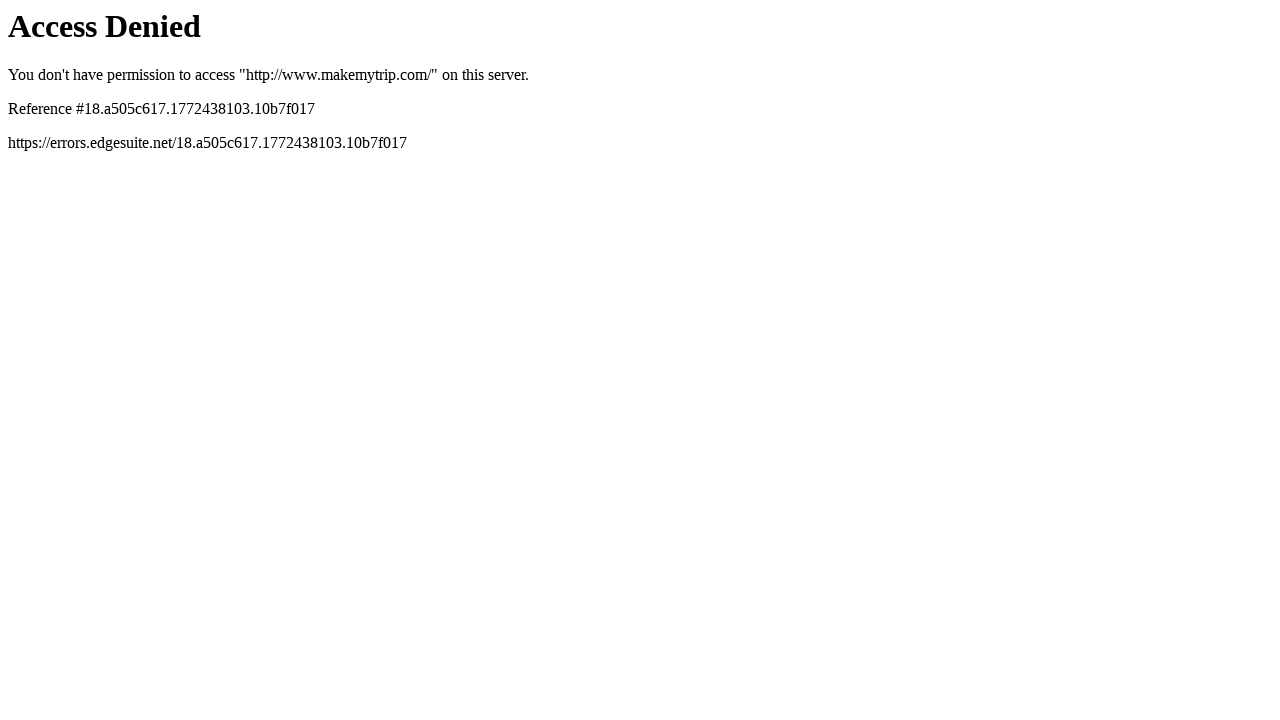

Verified MakeMyTrip homepage URL is correct
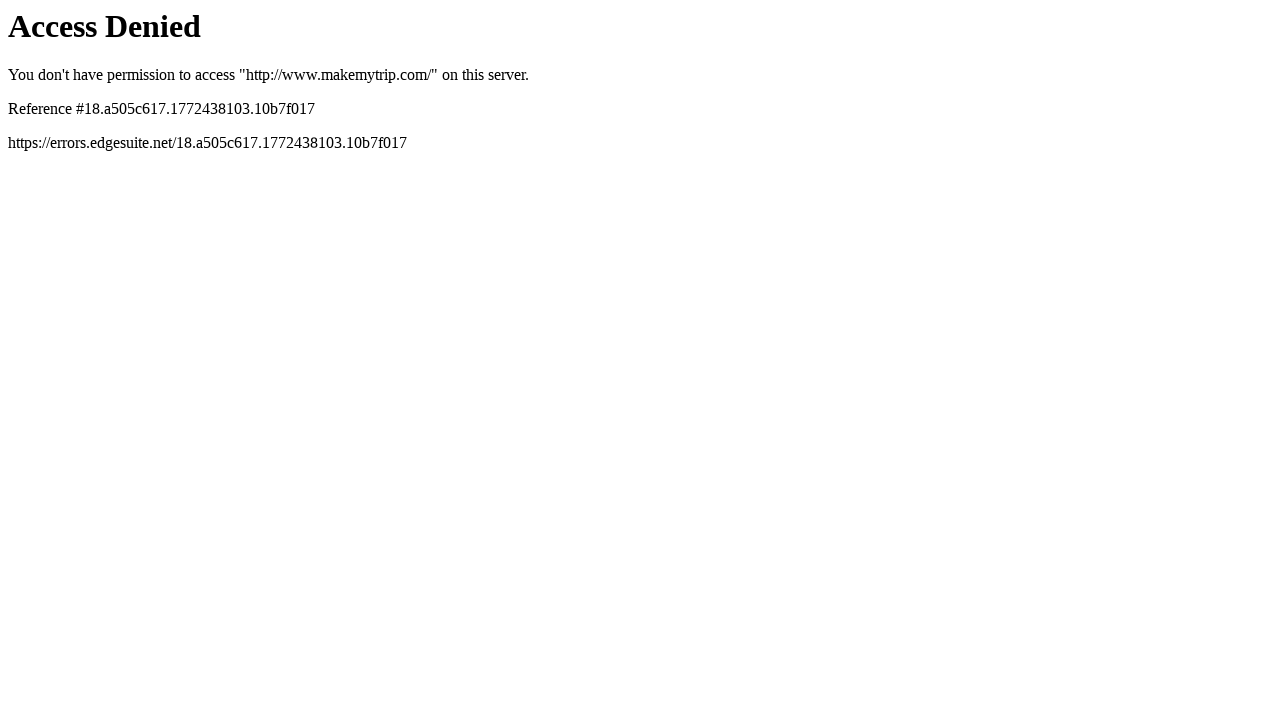

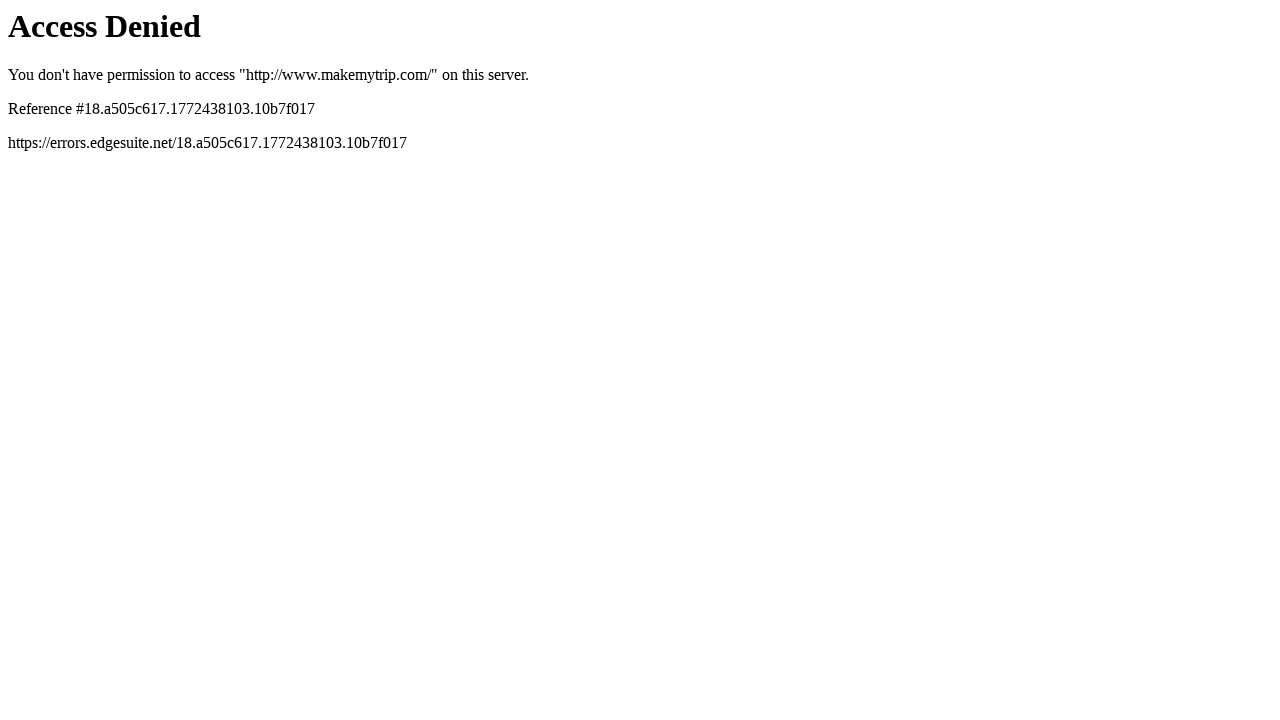